Tests injecting jQuery and jQuery Growl library into a page via JavaScript execution, then displays a growl notification message on the page.

Starting URL: http://the-internet.herokuapp.com

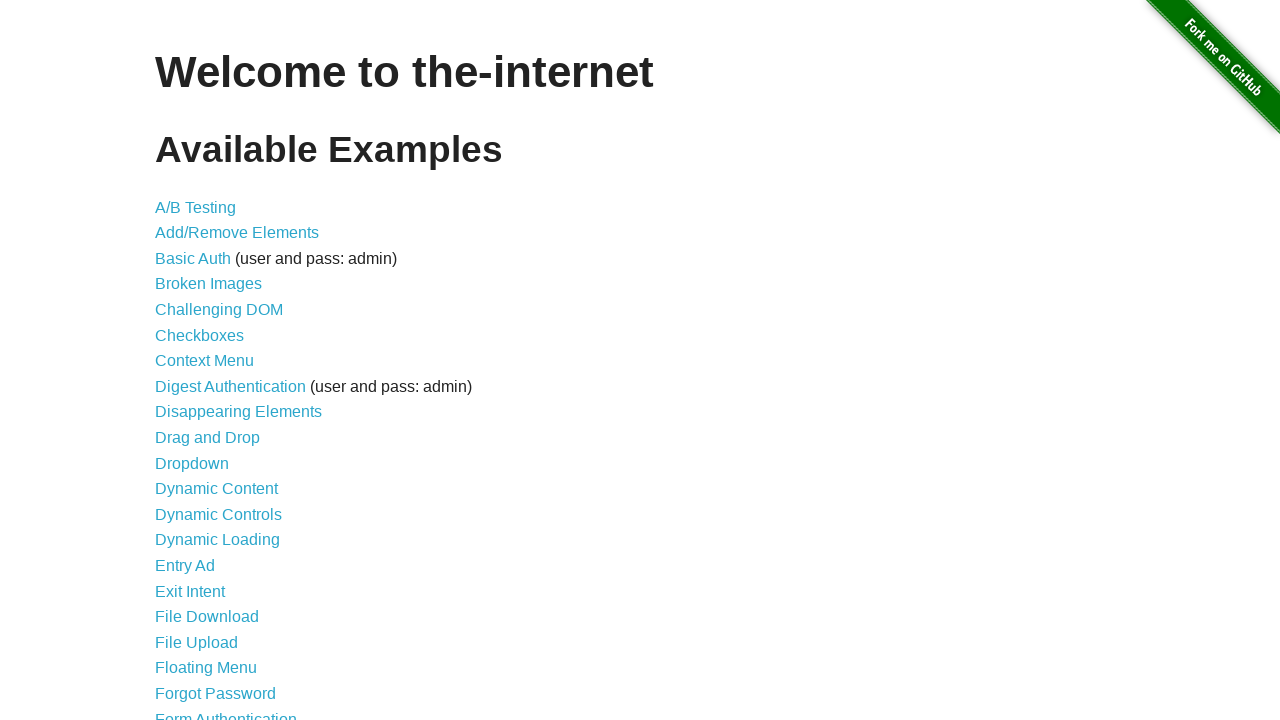

Injected jQuery library into page if not already present
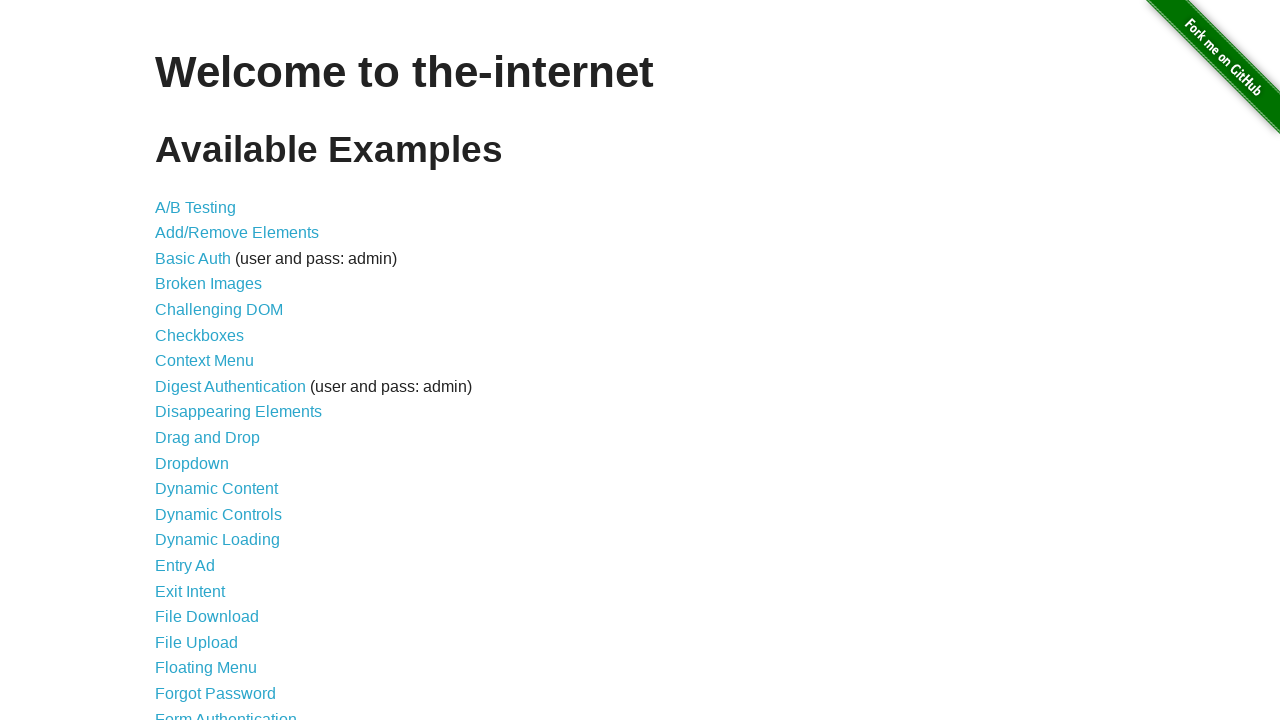

jQuery library finished loading
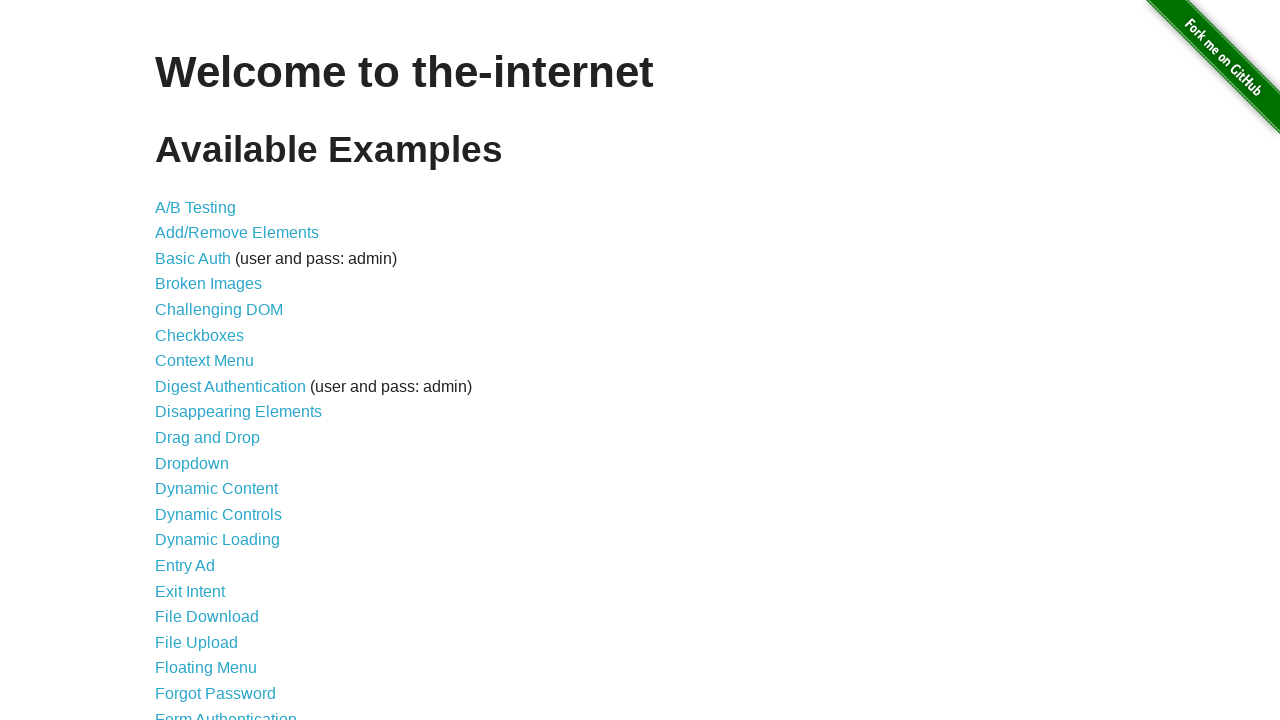

jQuery Growl library script loaded via jQuery.getScript()
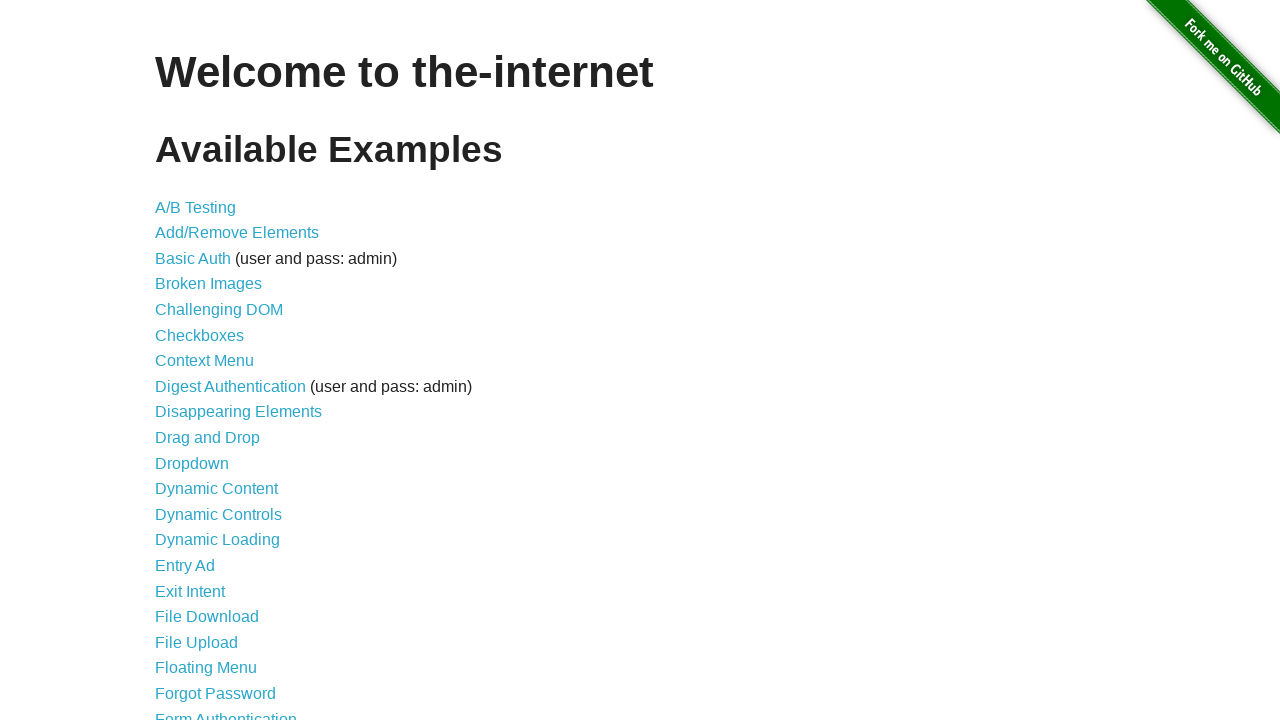

jQuery Growl CSS stylesheet injected into page
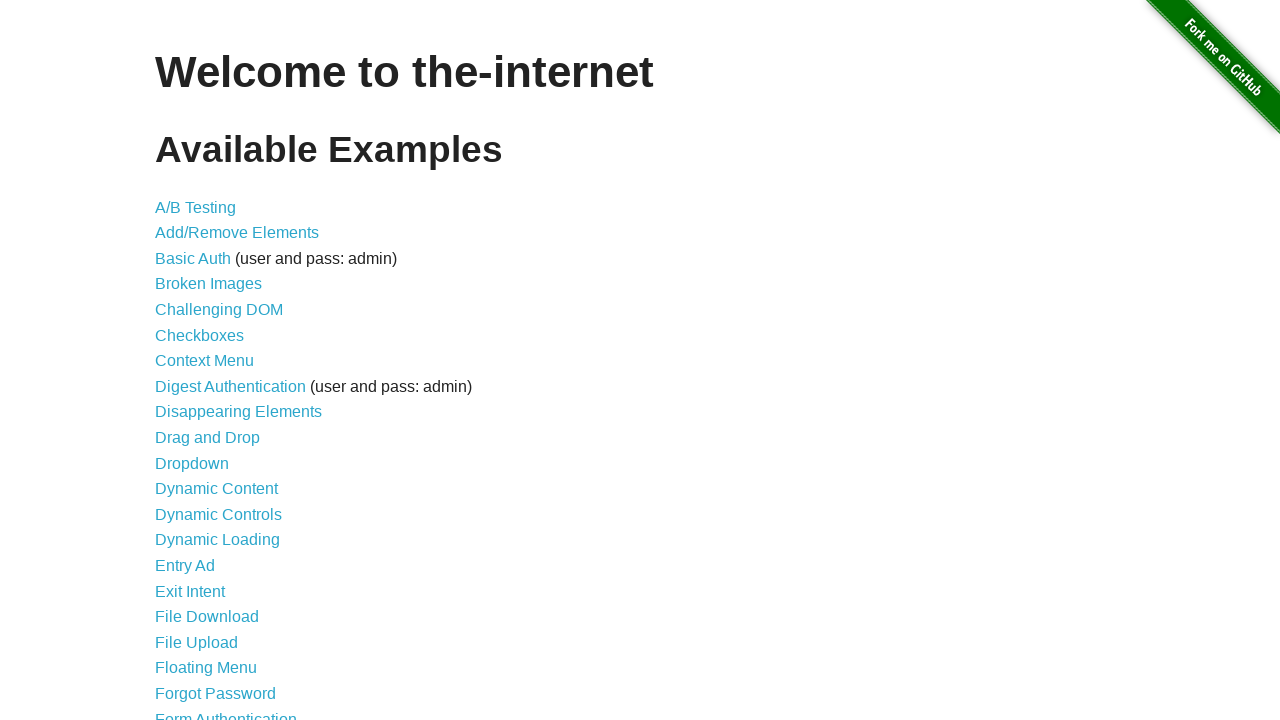

jQuery Growl library fully loaded and ready
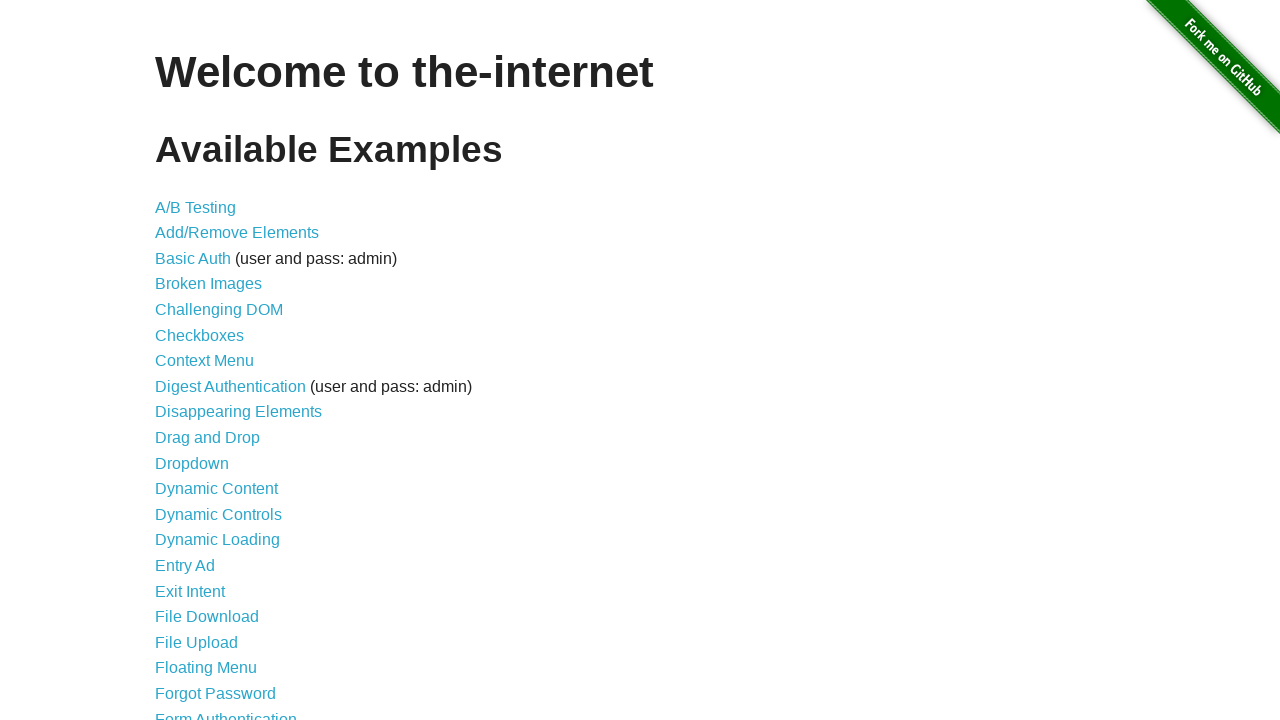

Growl notification displayed with title 'GET' and message '/'
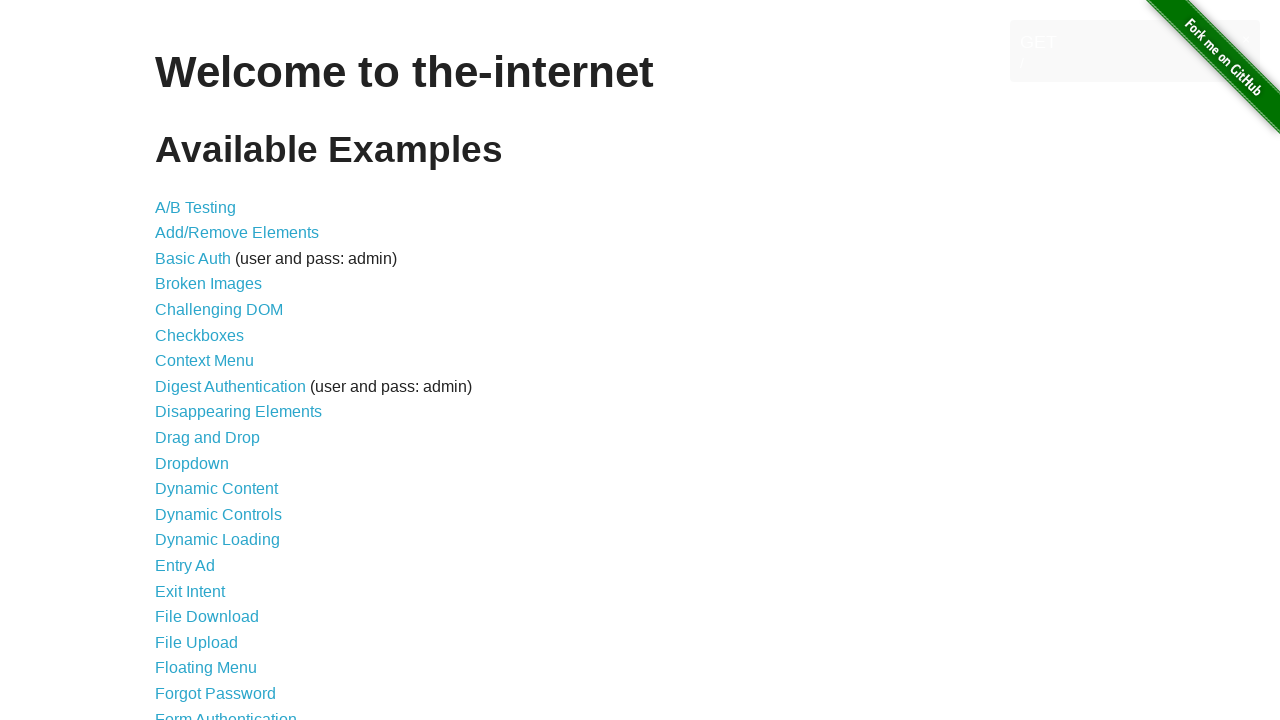

Waited 2 seconds to view the growl notification
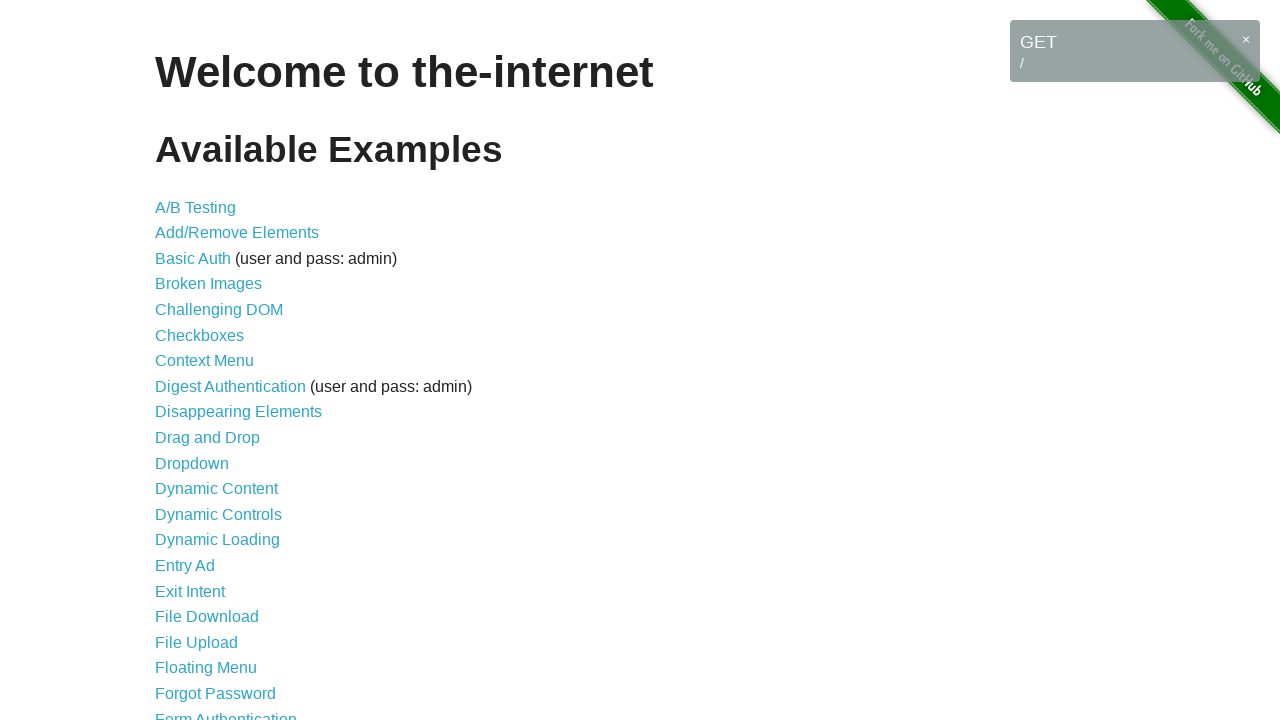

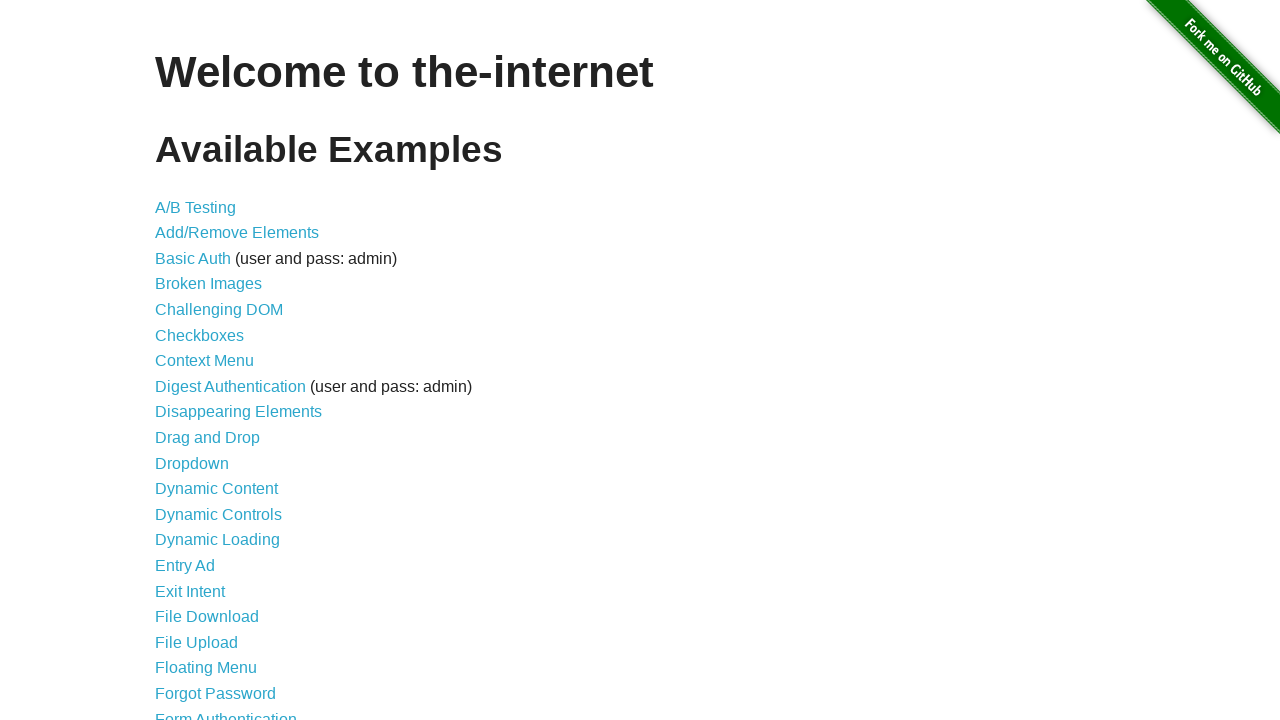